Tests a web form by filling a text field and submitting the form, then verifies the success message

Starting URL: https://www.selenium.dev/selenium/web/web-form.html

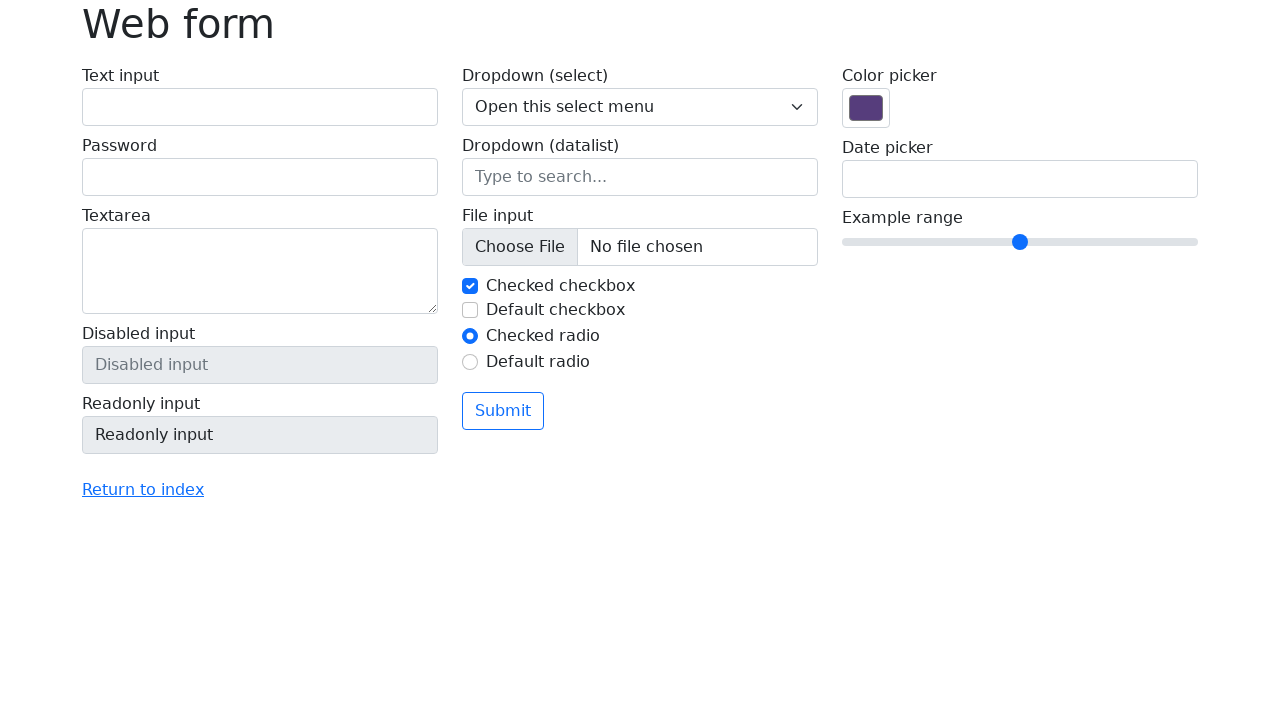

Retrieved page title
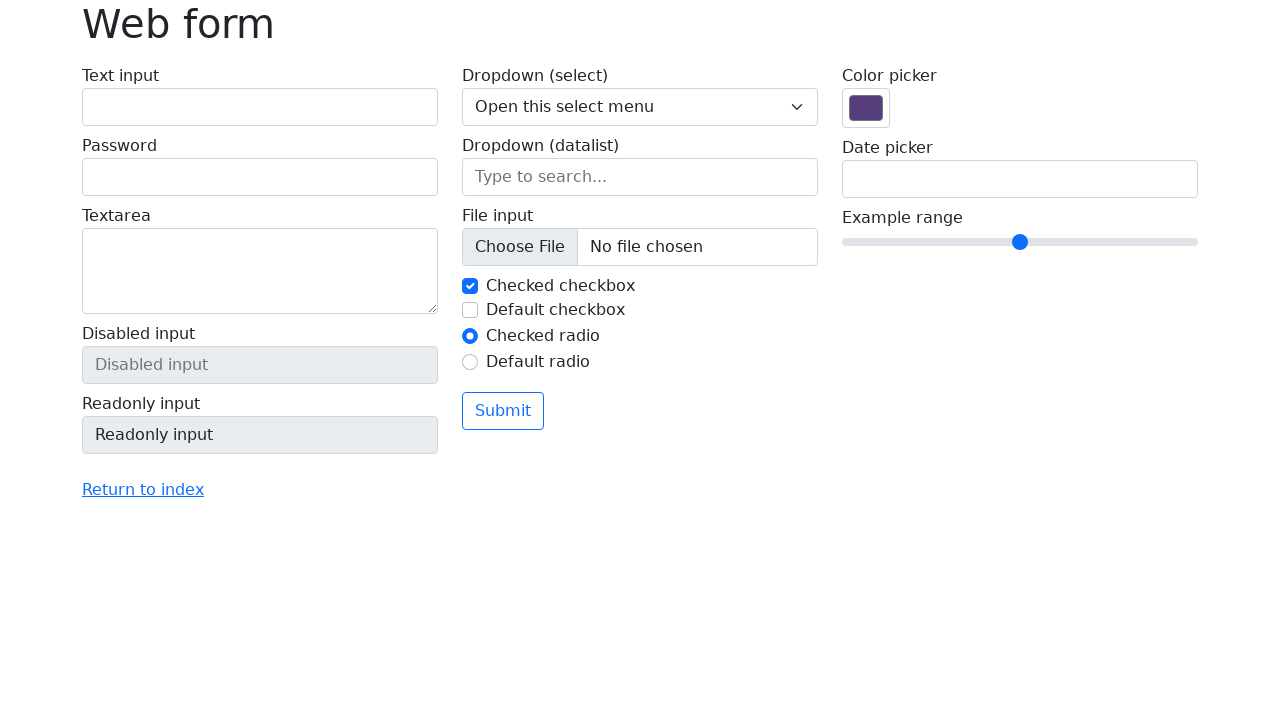

Verified page title is 'Web form'
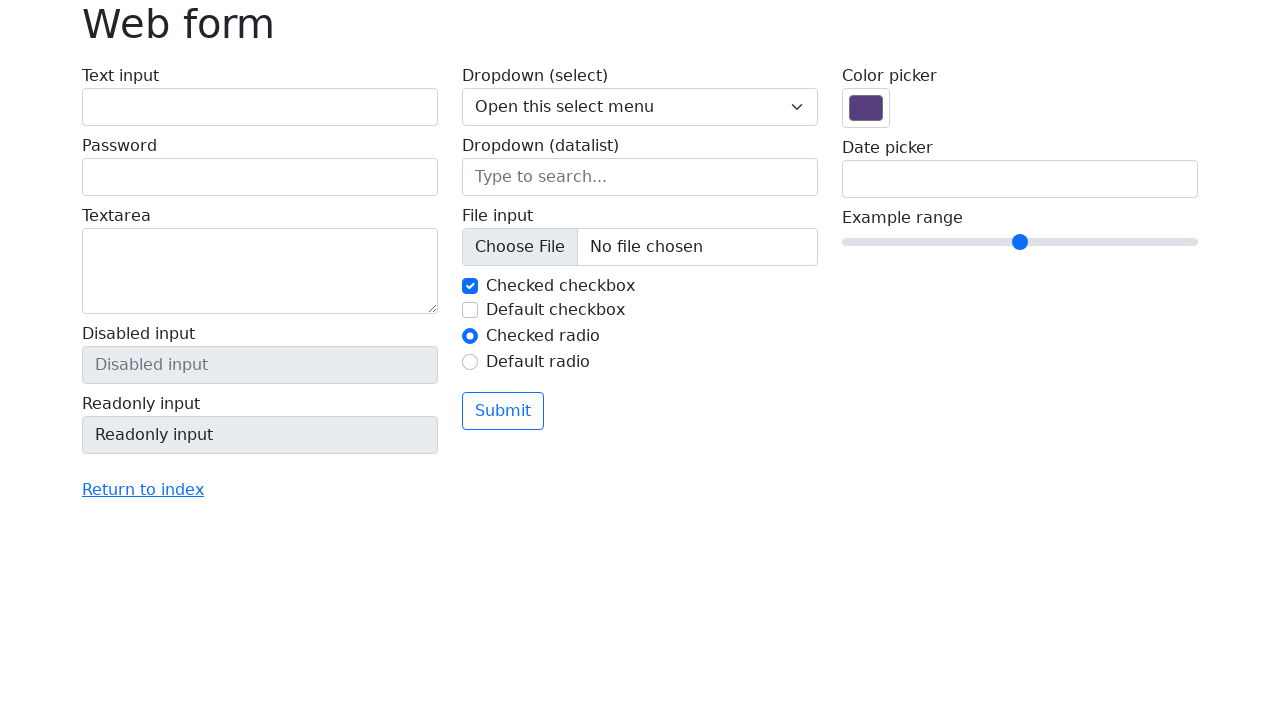

Filled text field with 'Selenium' on input[name='my-text']
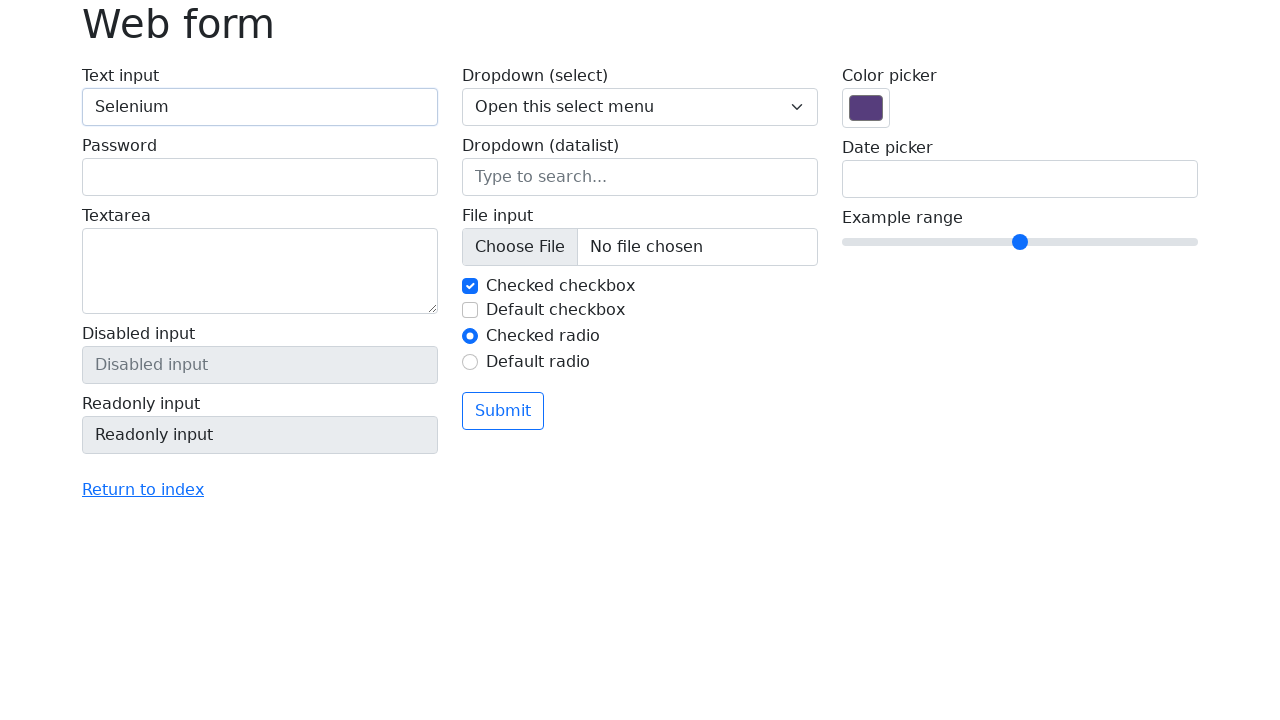

Clicked submit button at (503, 411) on button
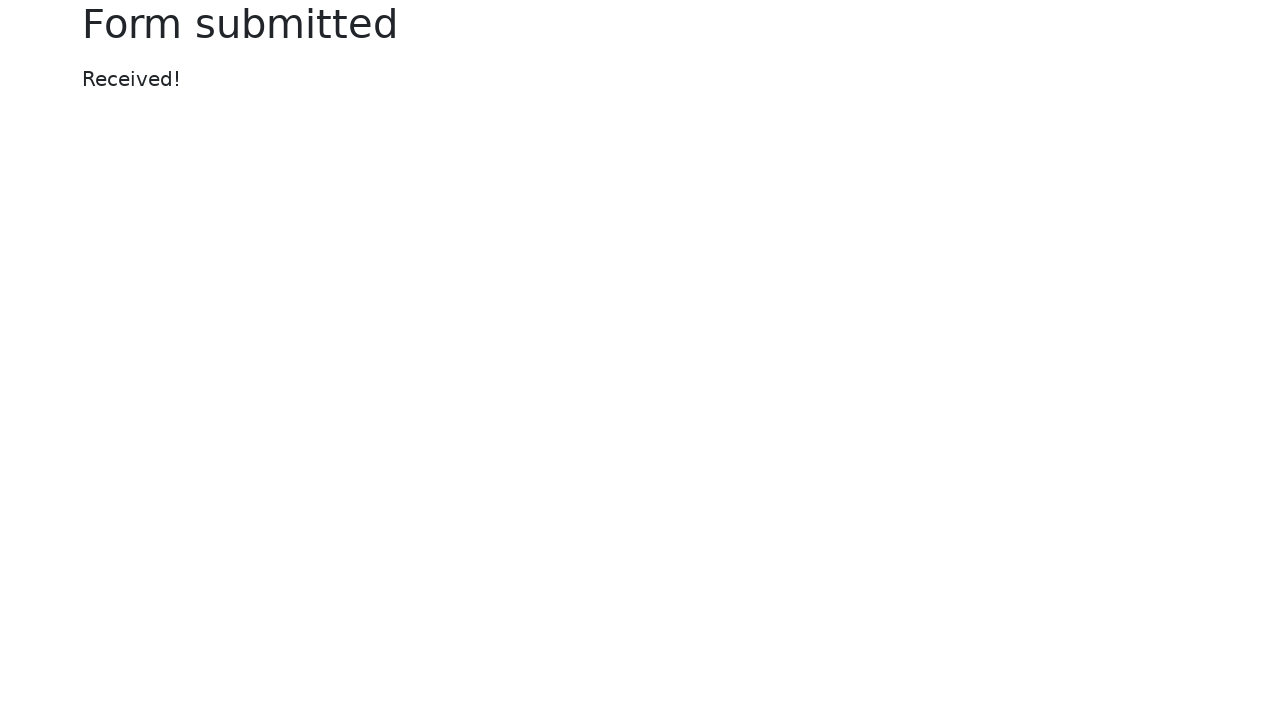

Located success message element
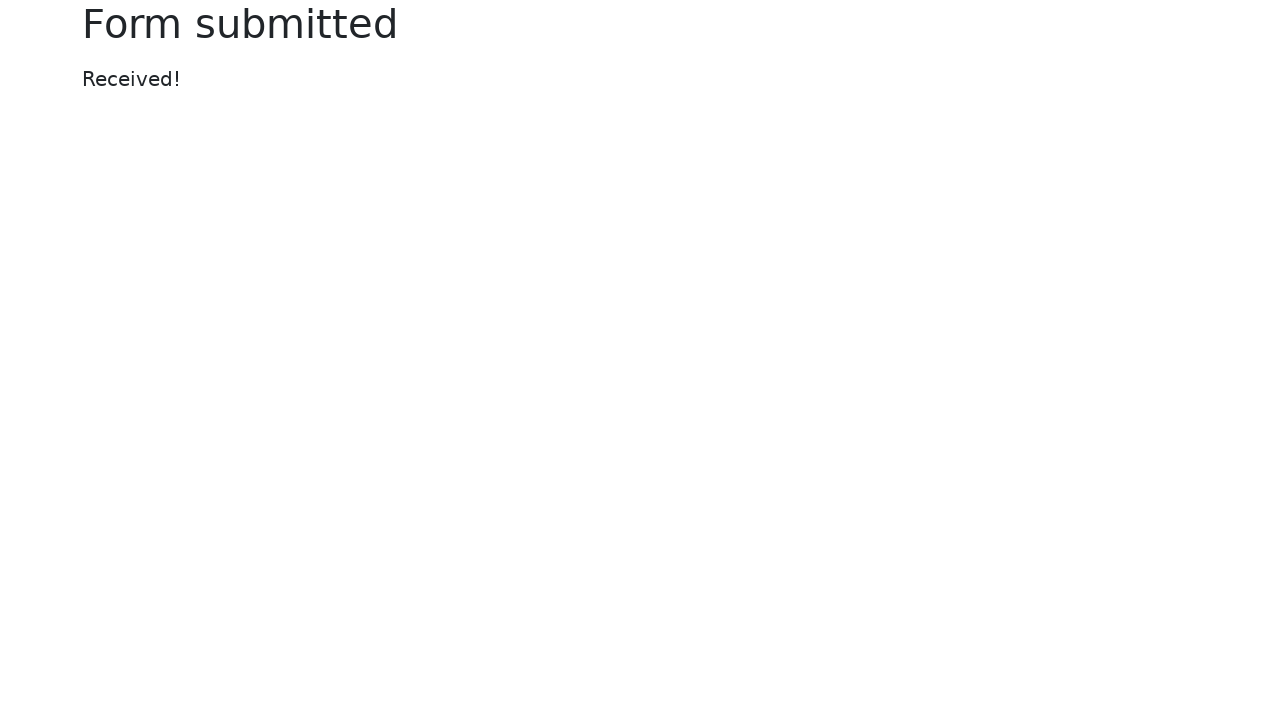

Retrieved success message text content
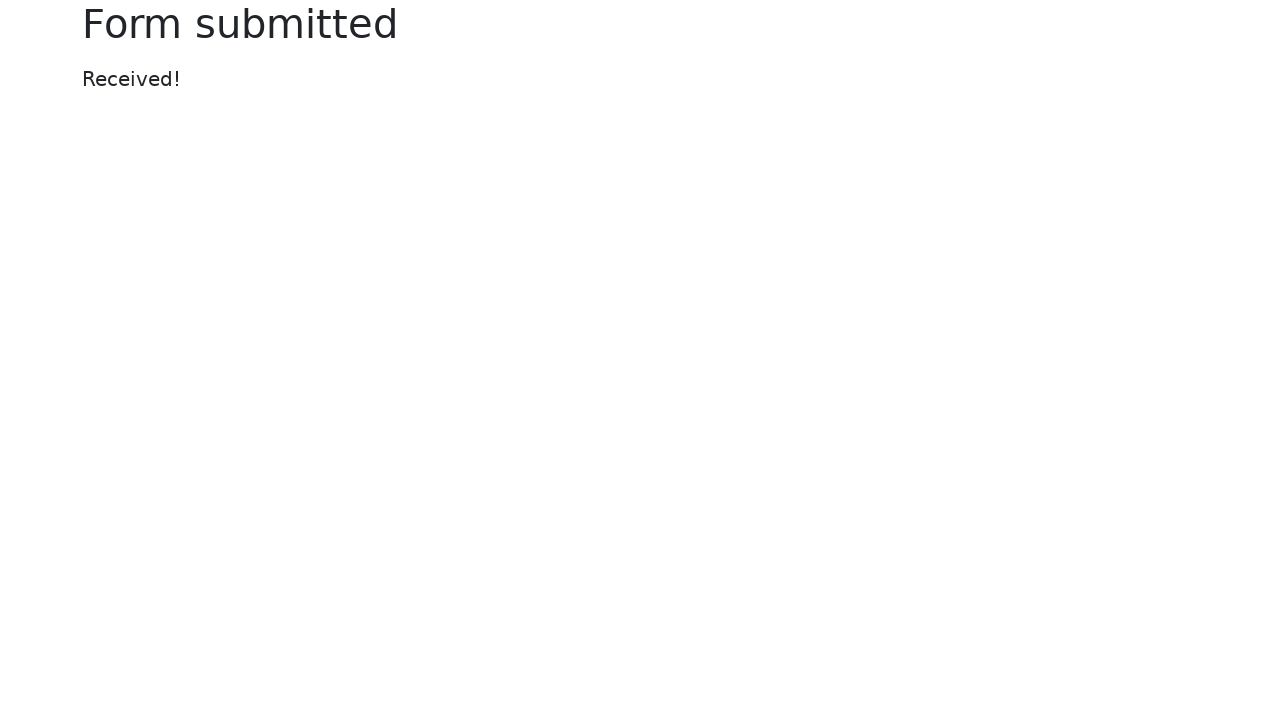

Verified success message displays 'Received!'
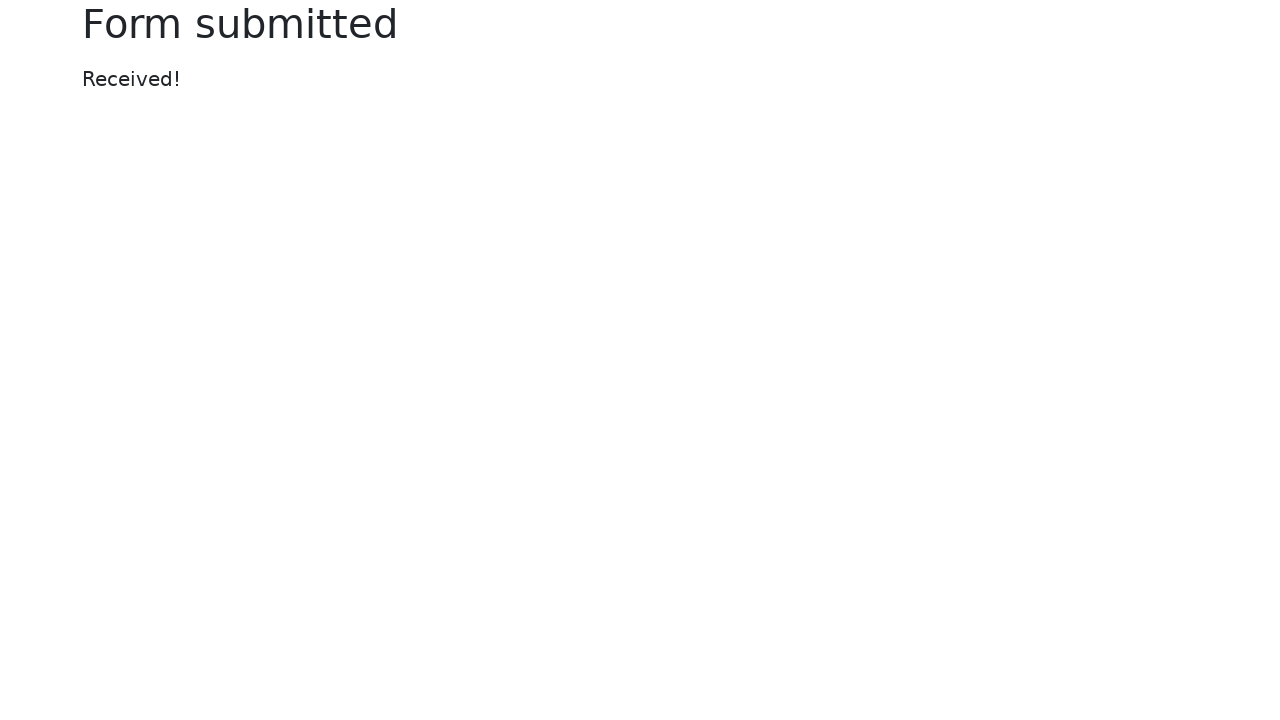

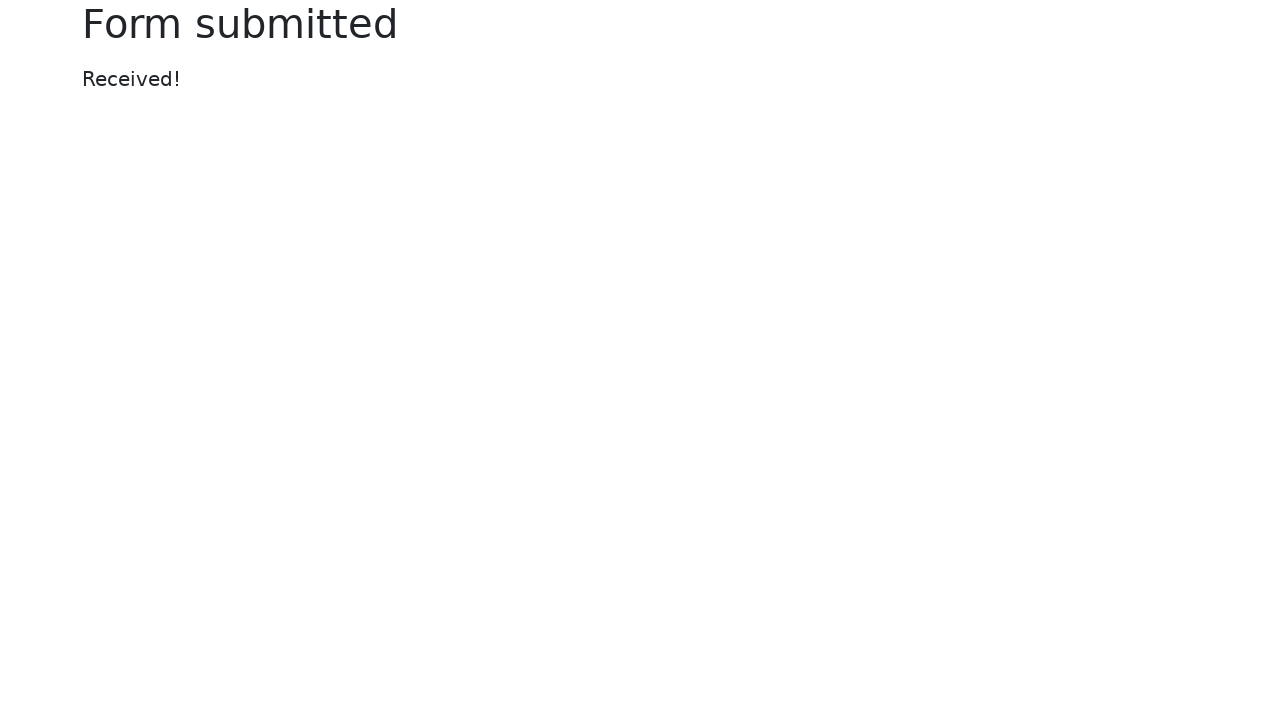